Demonstrates the mouse release action by clicking and holding on source element, moving to target, then releasing

Starting URL: https://crossbrowsertesting.github.io/drag-and-drop

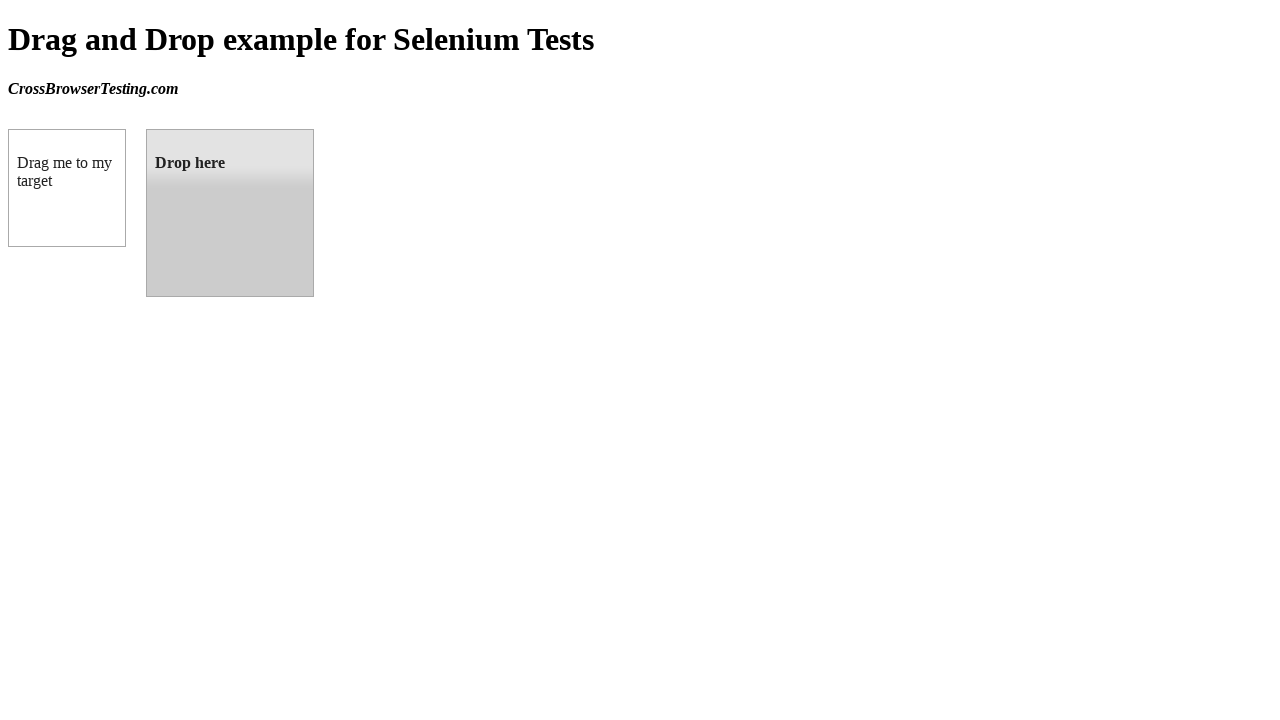

Located source draggable element
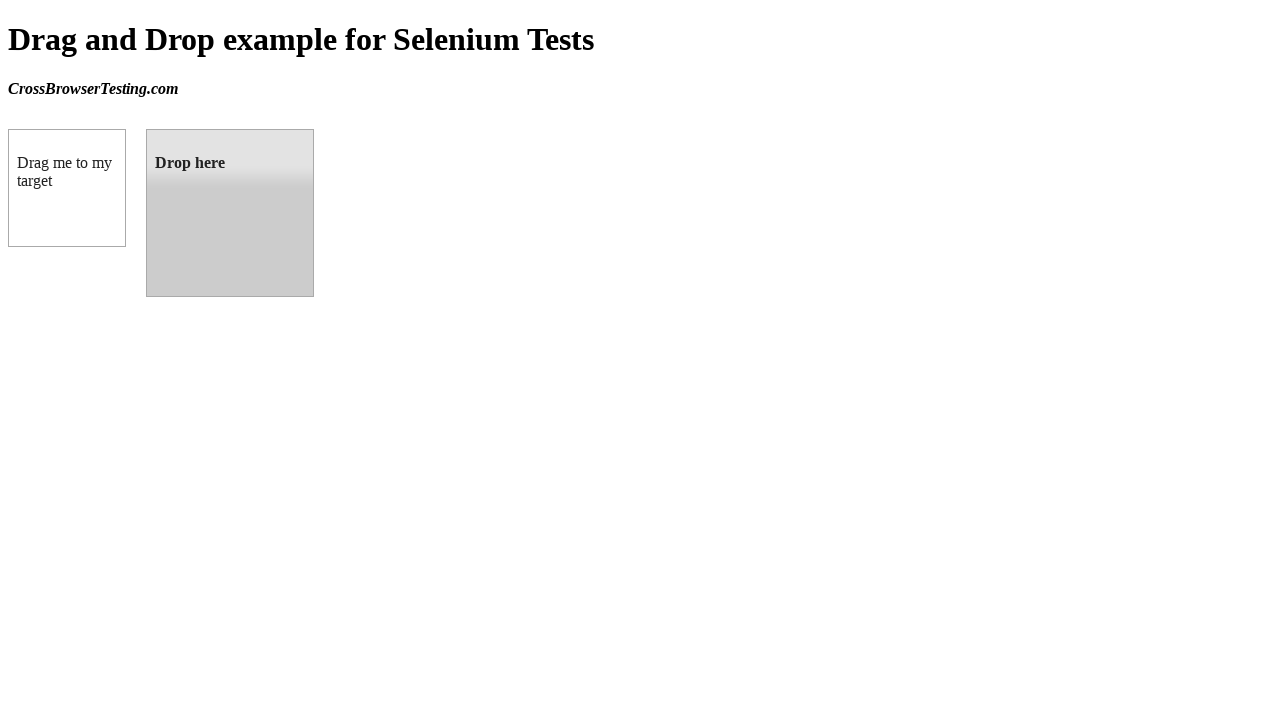

Located target droppable element
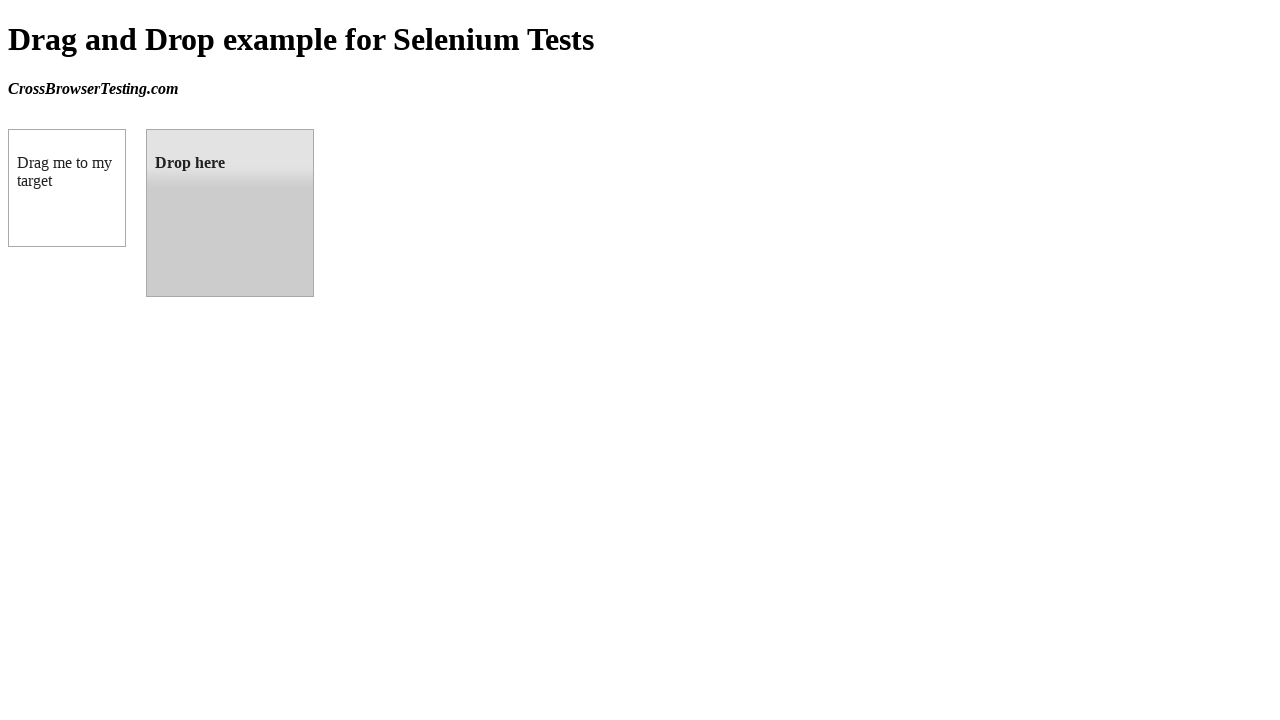

Retrieved source element bounding box
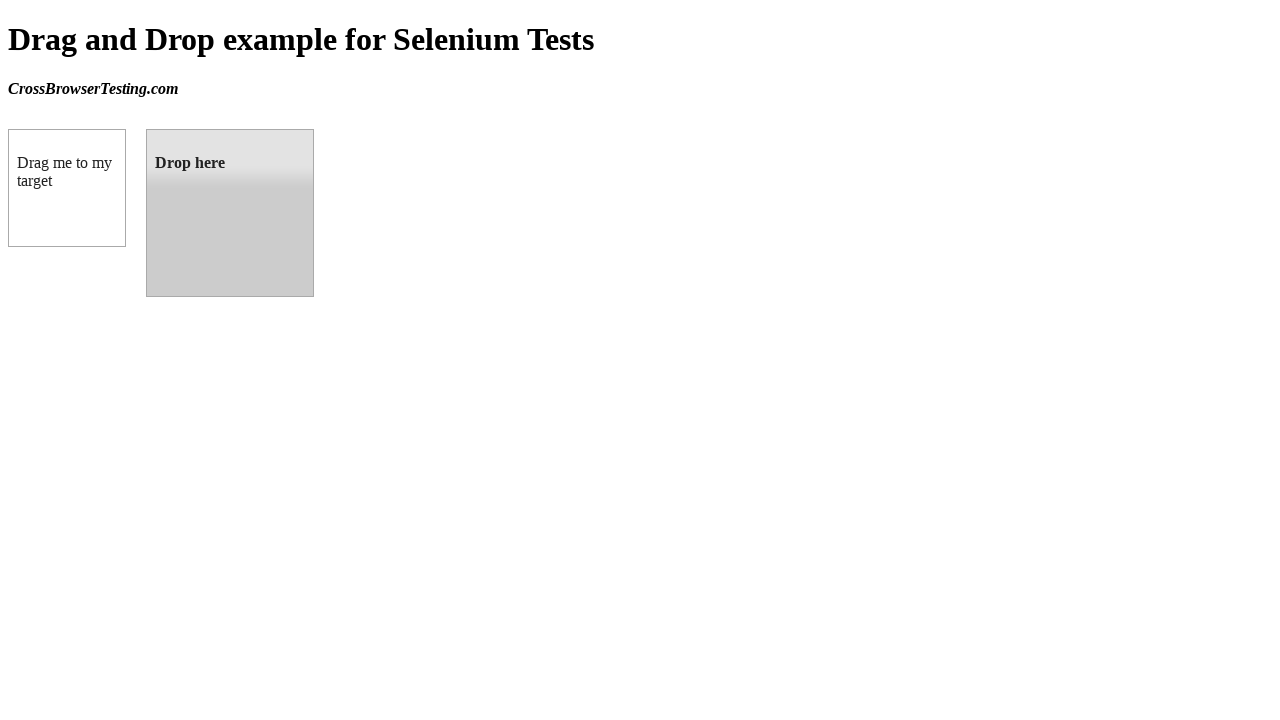

Retrieved target element bounding box
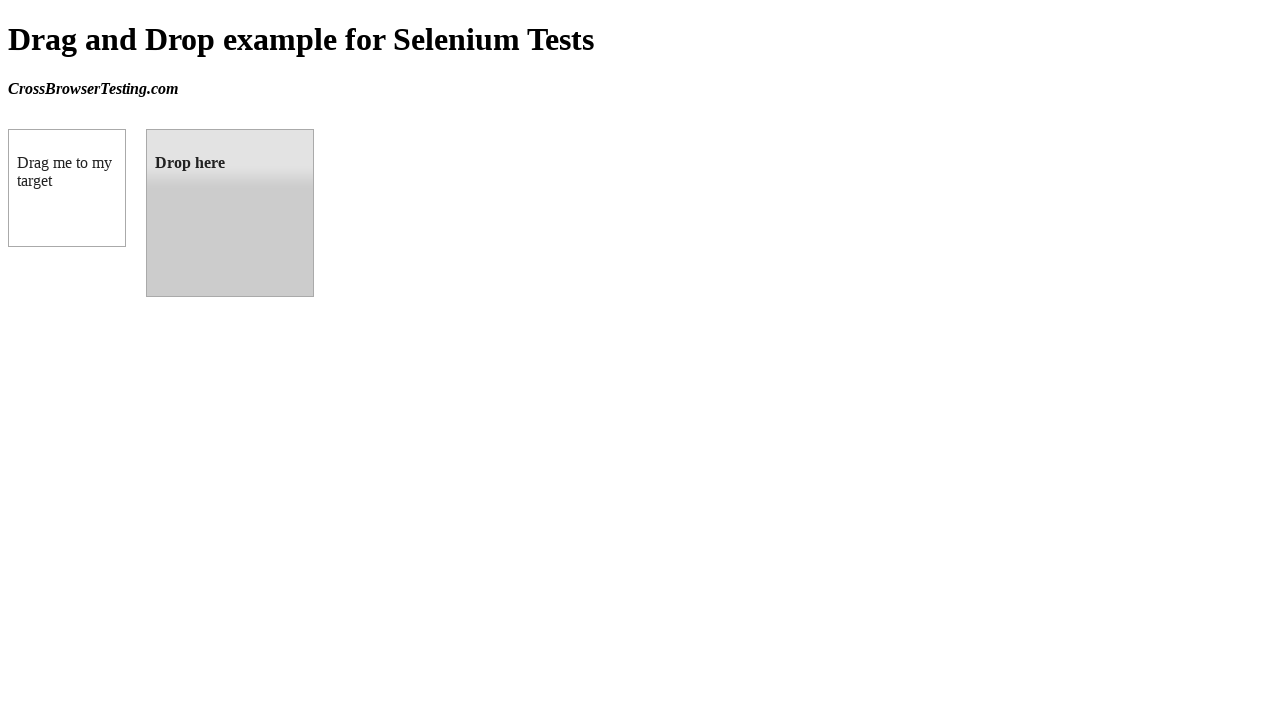

Moved mouse to center of source element at (67, 188)
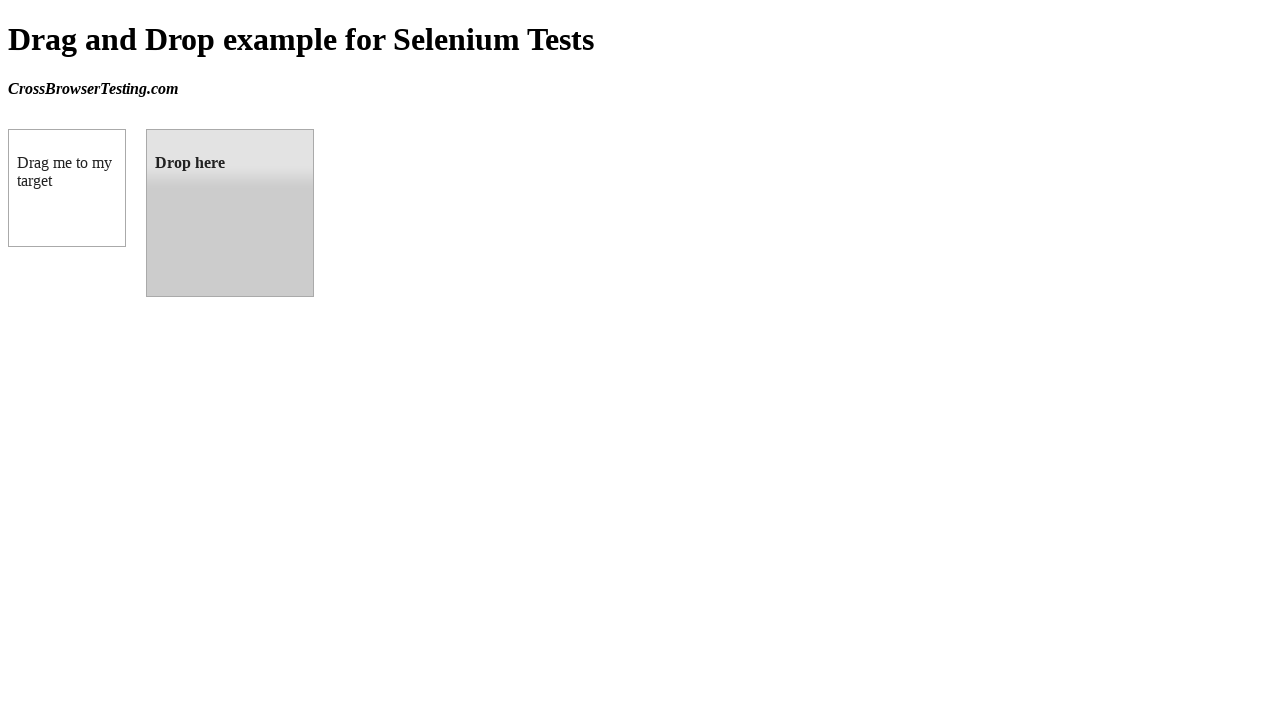

Pressed and held mouse button on source element at (67, 188)
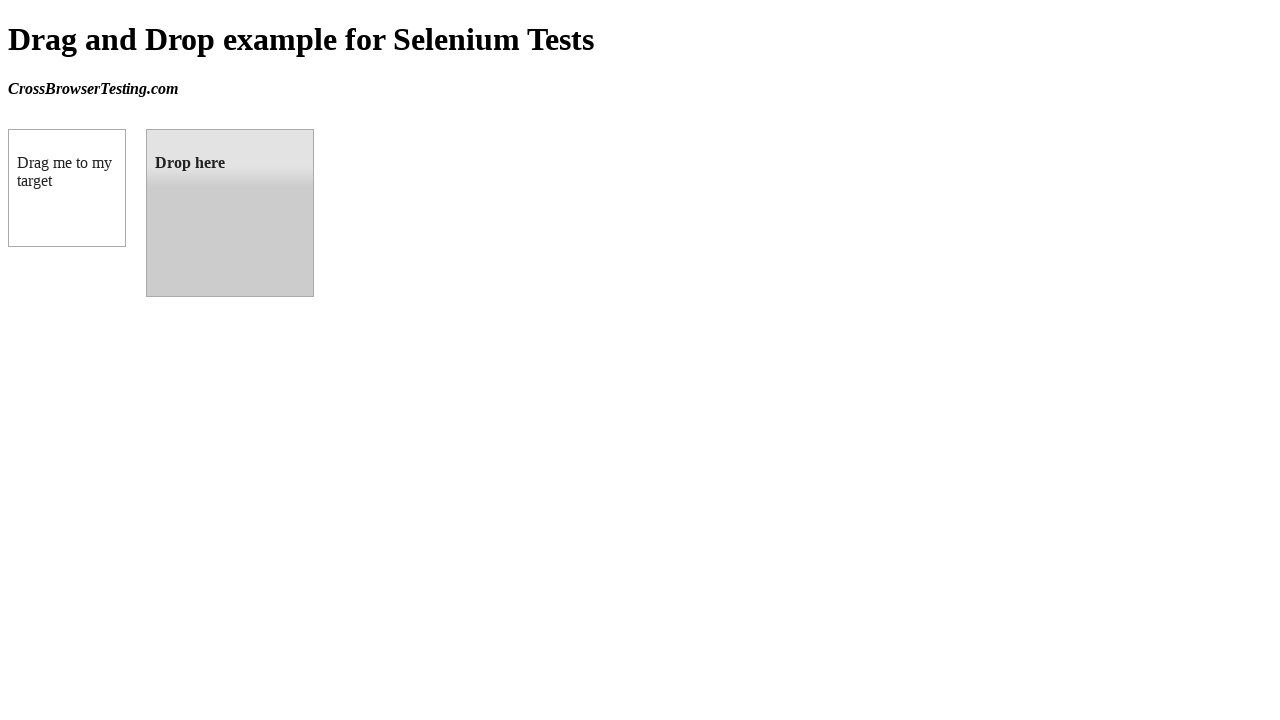

Dragged mouse to center of target element at (230, 213)
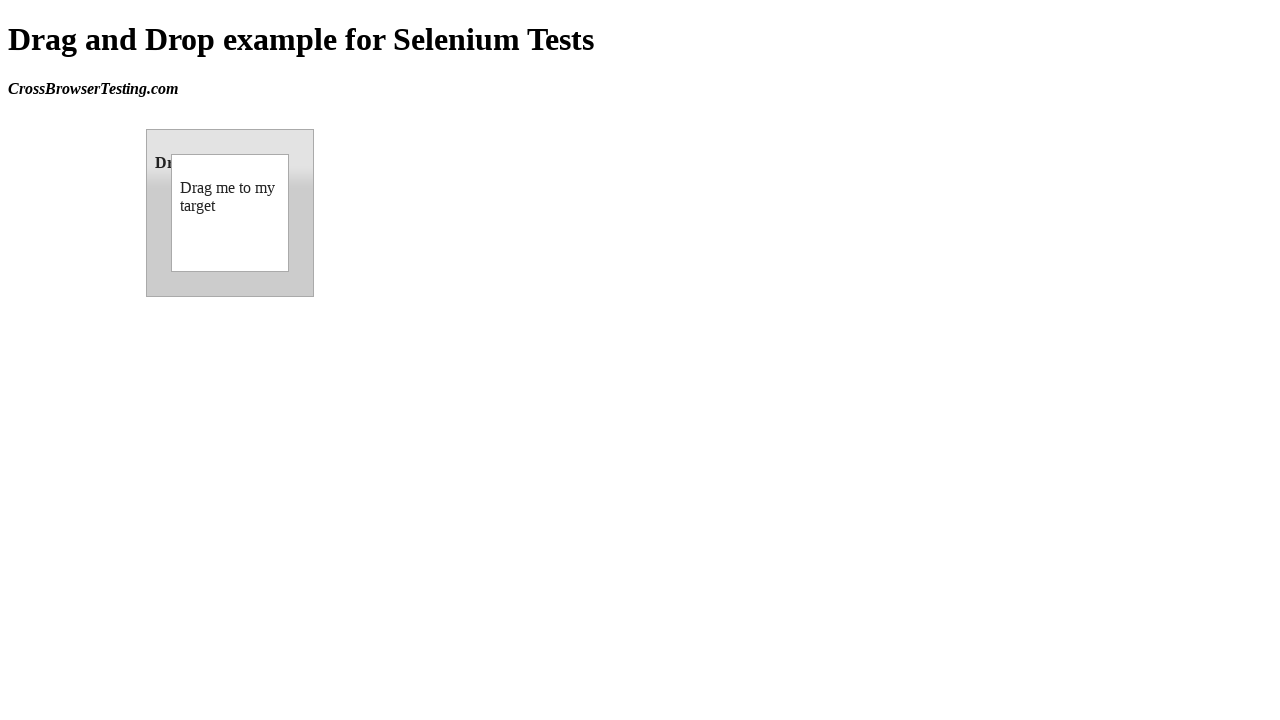

Released mouse button to drop element on target at (230, 213)
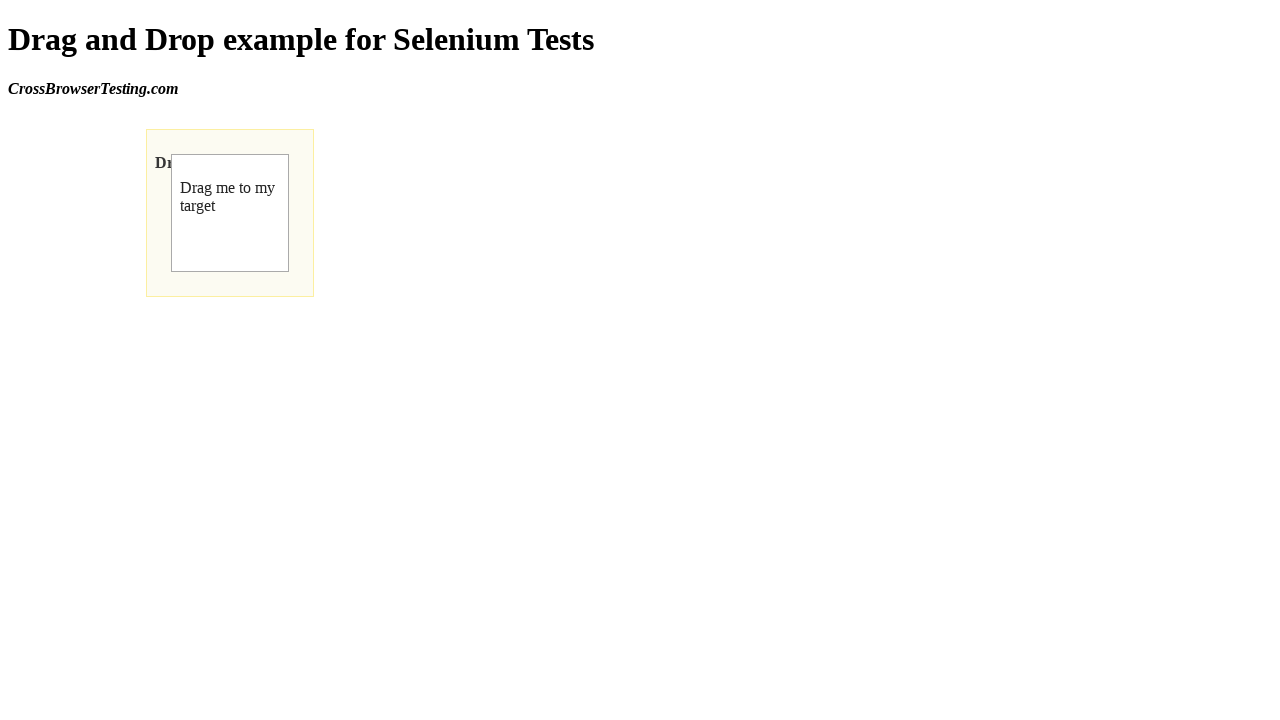

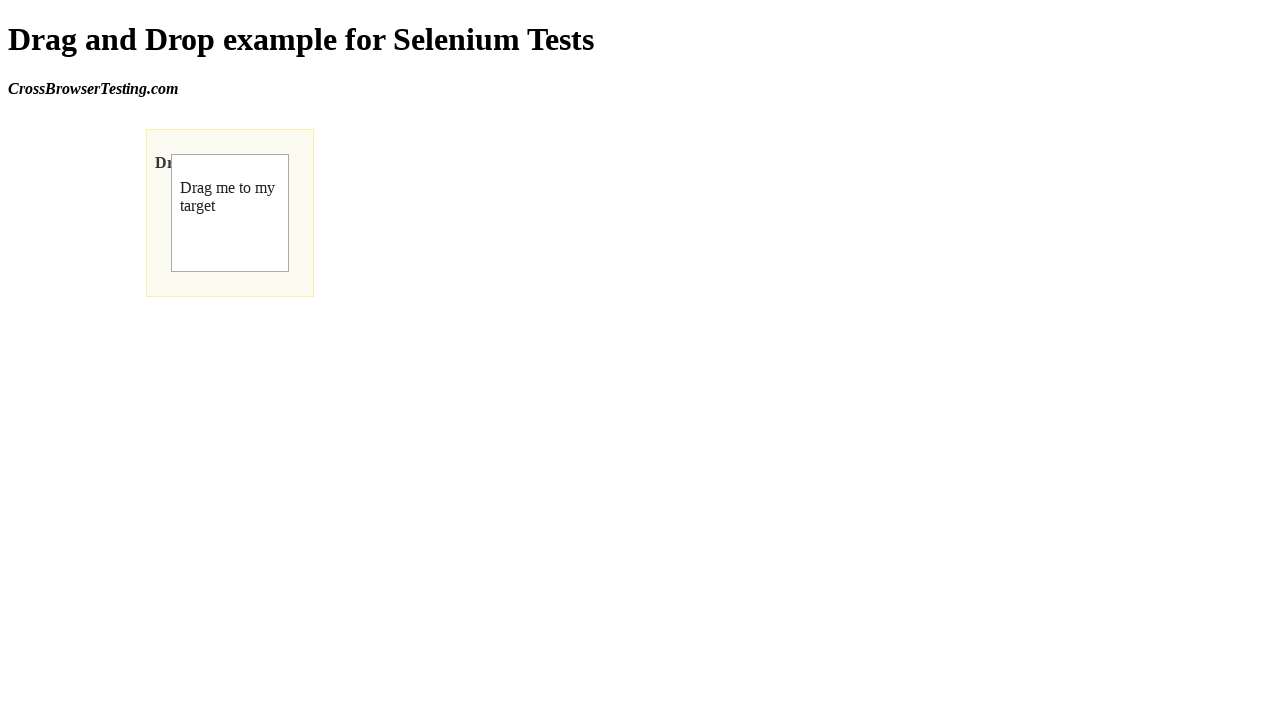